Simple test that verifies DuckDuckGo homepage can be launched and loaded successfully

Starting URL: https://duckduckgo.com

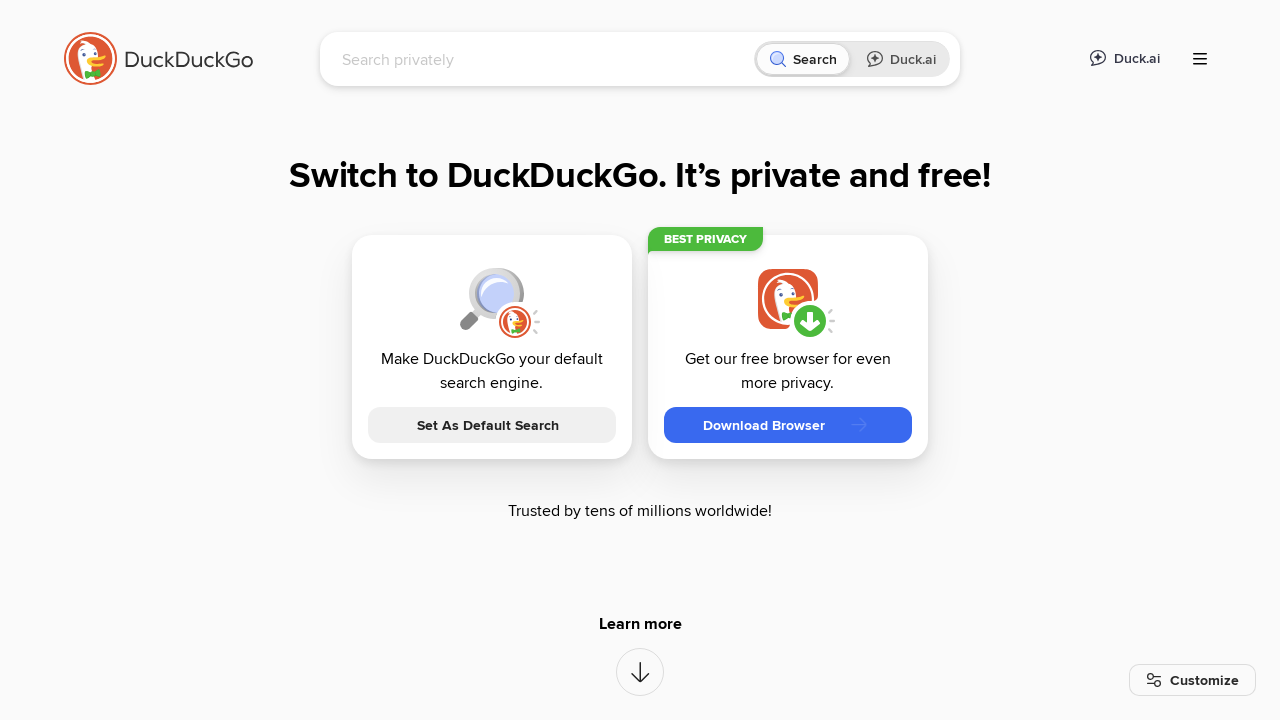

Navigated to DuckDuckGo homepage
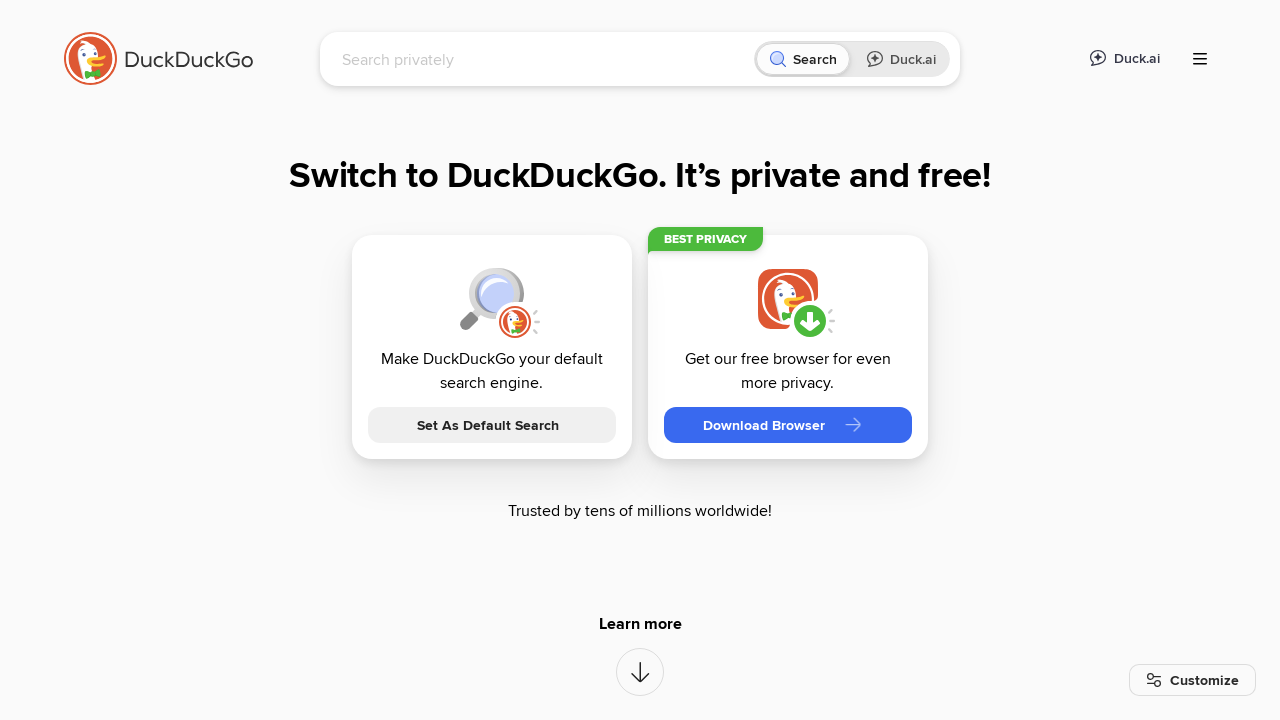

DuckDuckGo homepage loaded successfully - search input visible
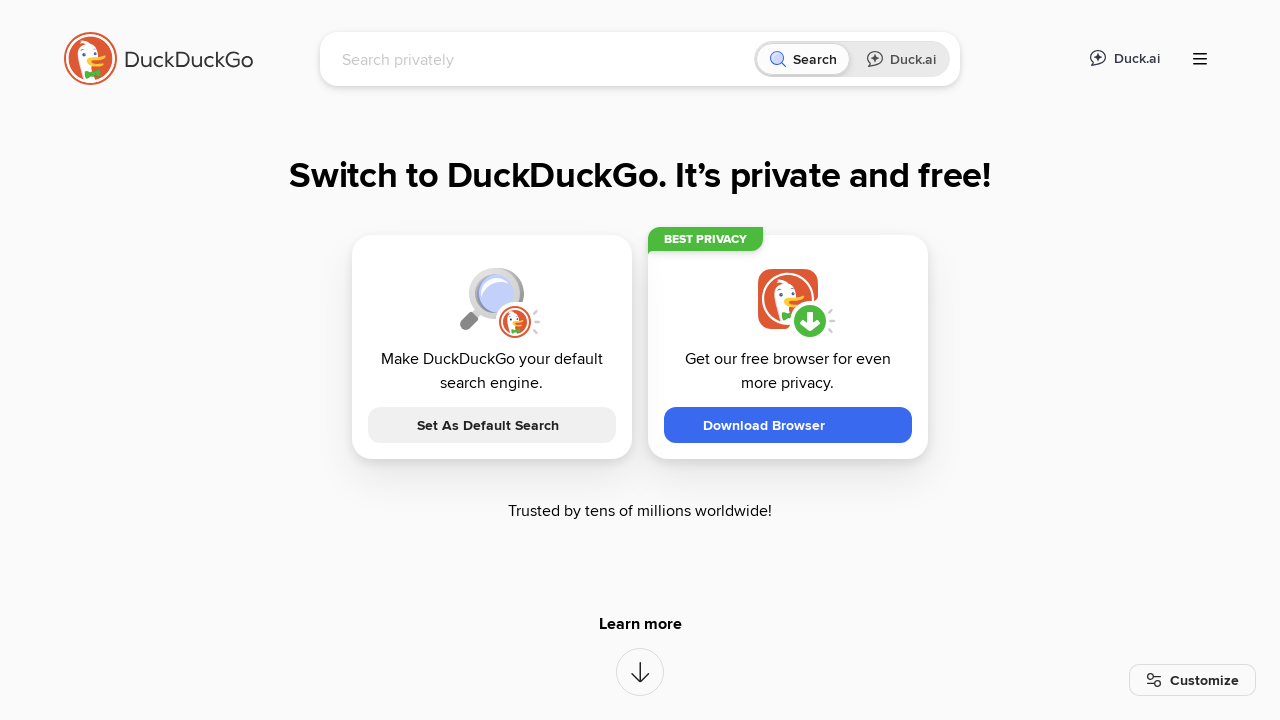

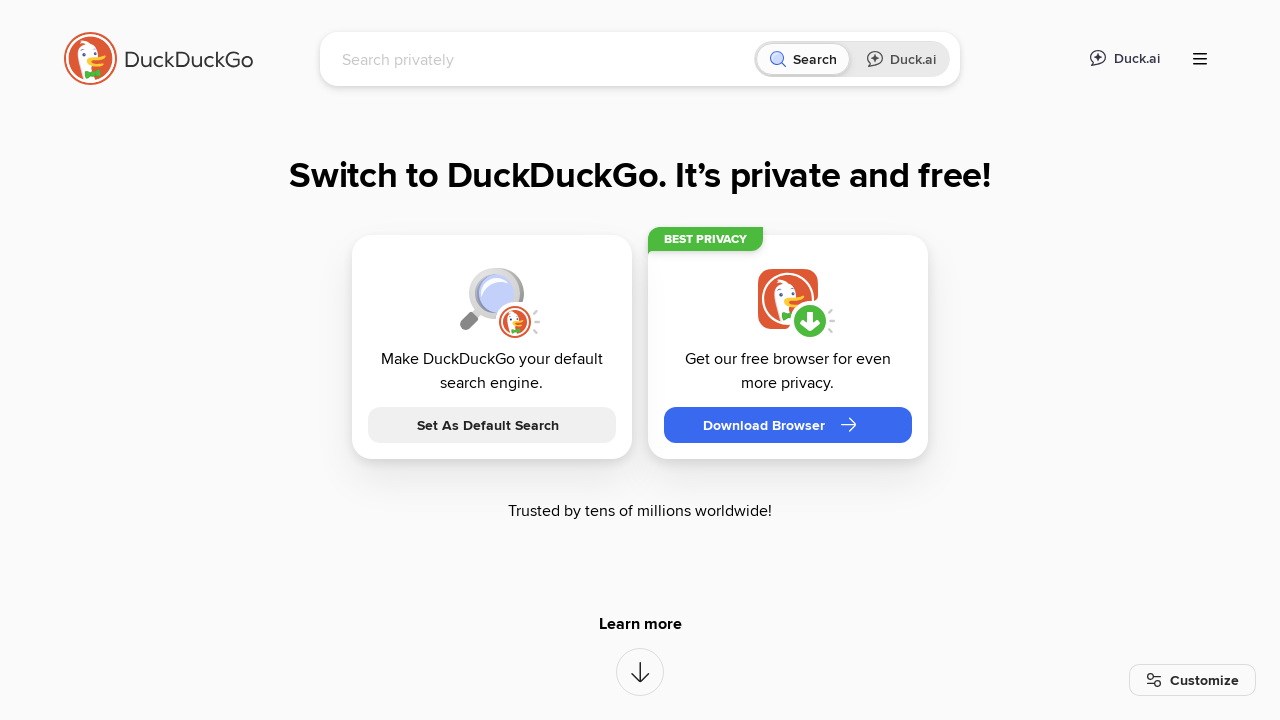